Tests injecting jQuery Growl library into a page and displaying notification messages using JavaScript execution.

Starting URL: http://the-internet.herokuapp.com

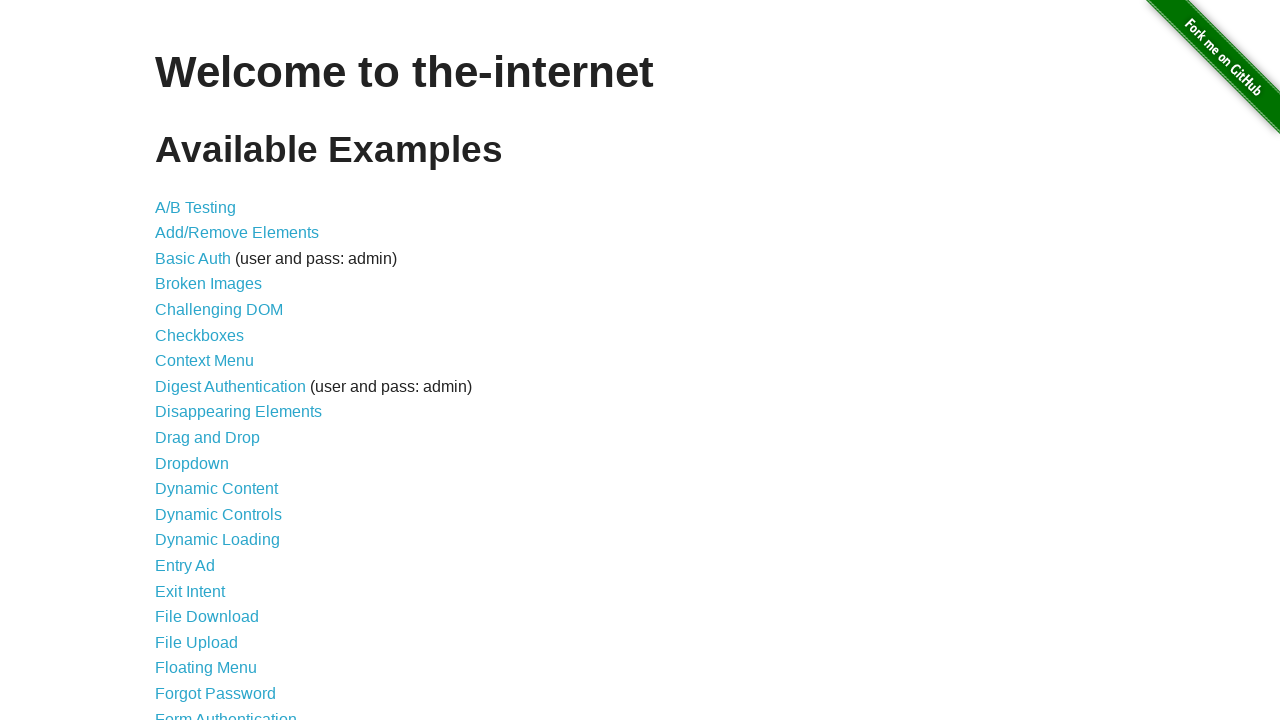

Injected jQuery library into page if not already present
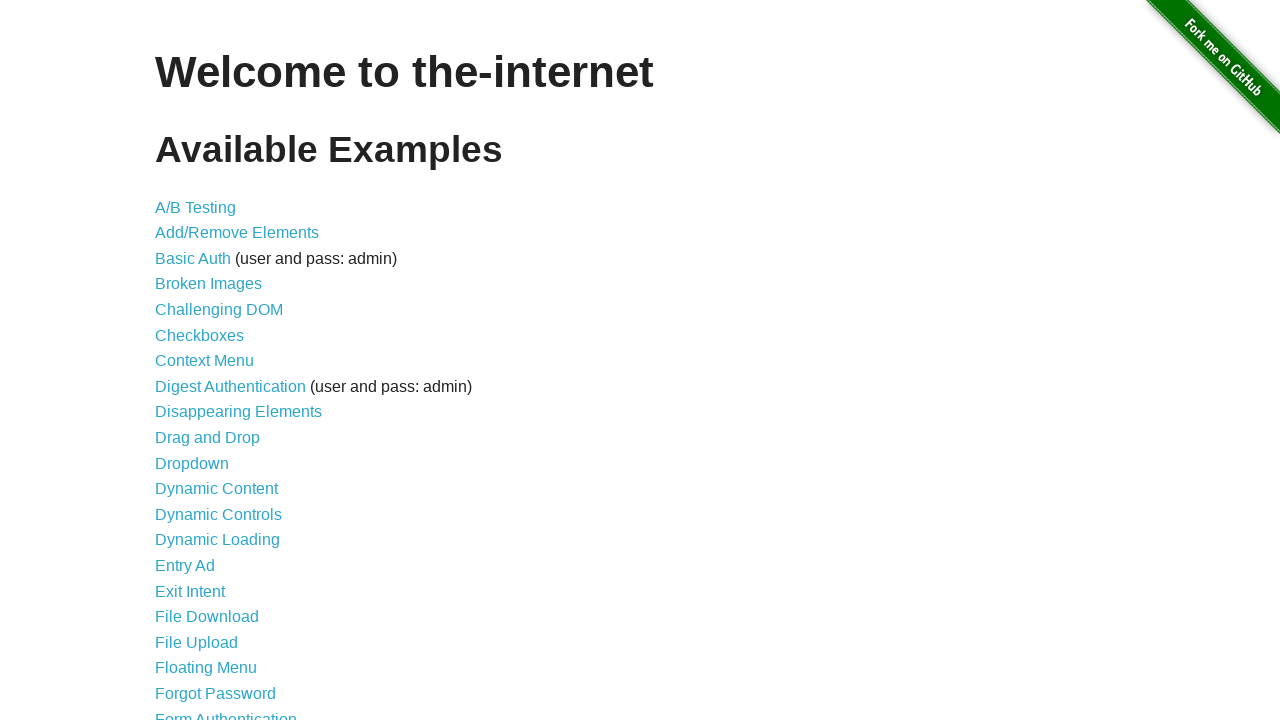

jQuery library loaded successfully
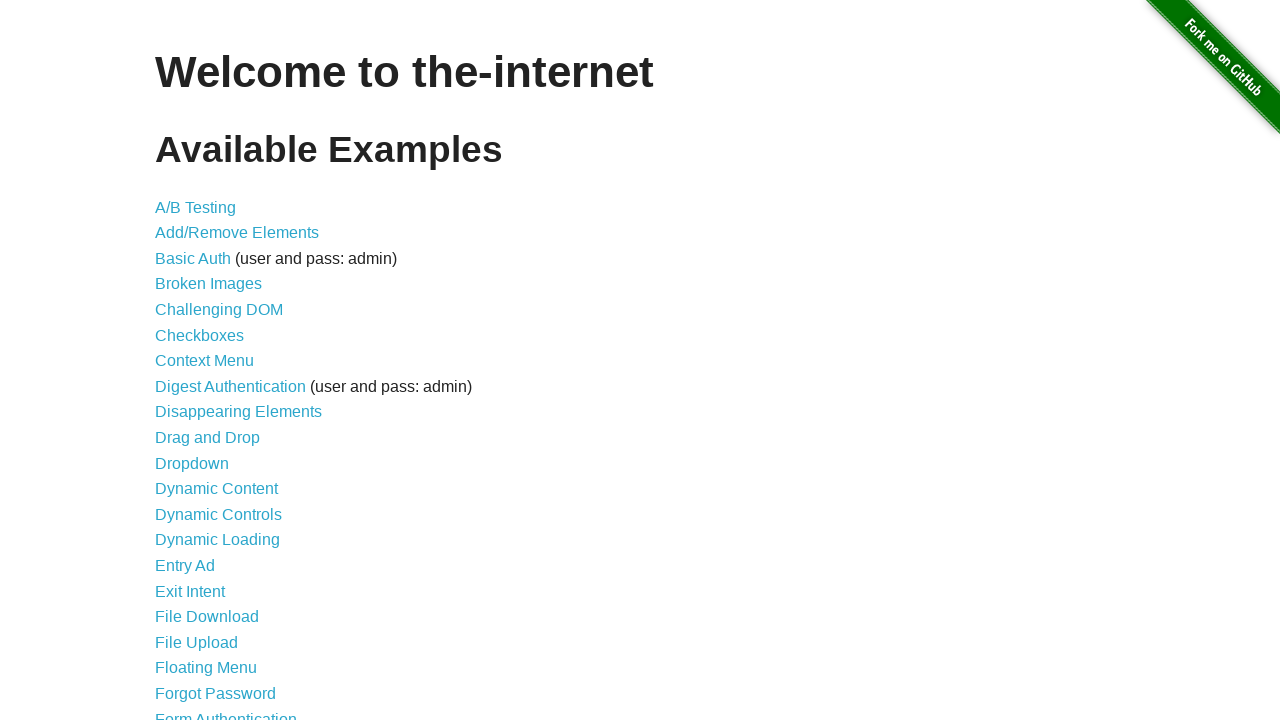

Loaded jQuery Growl library via $.getScript()
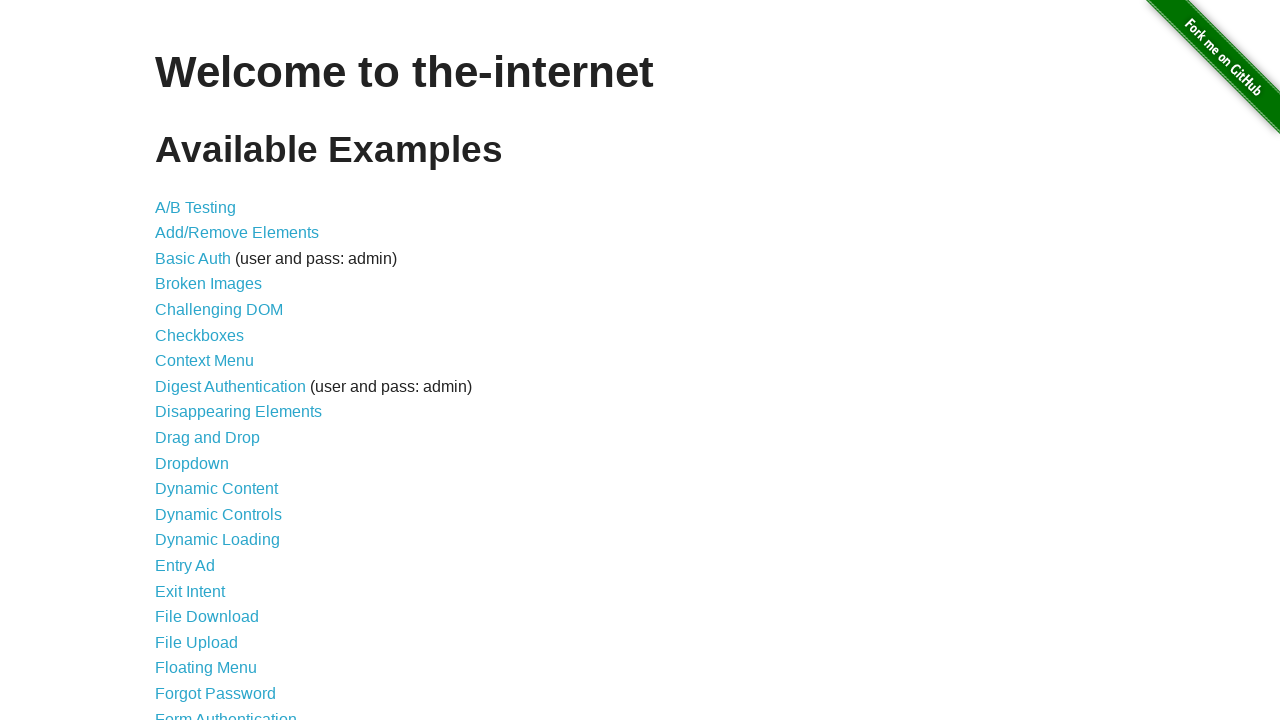

Injected jQuery Growl CSS stylesheet into page head
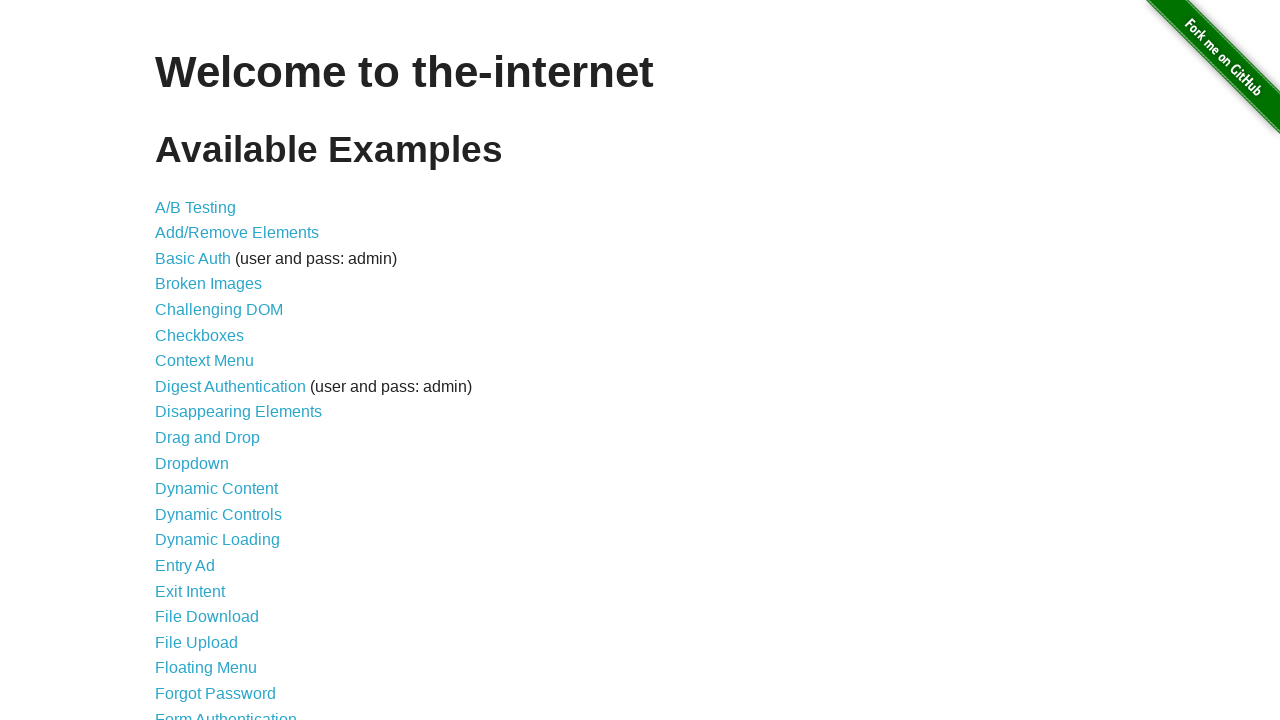

jQuery Growl library is ready and available
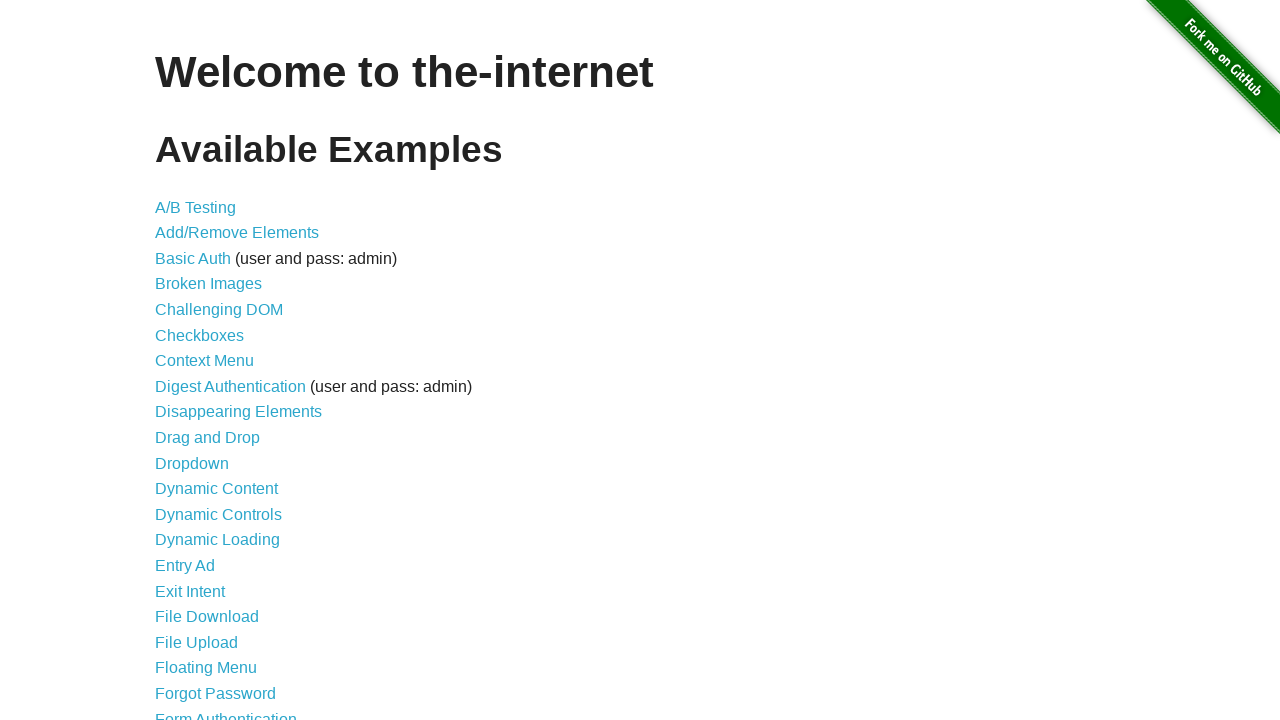

Displayed jQuery Growl notification with title 'GET' and message '/'
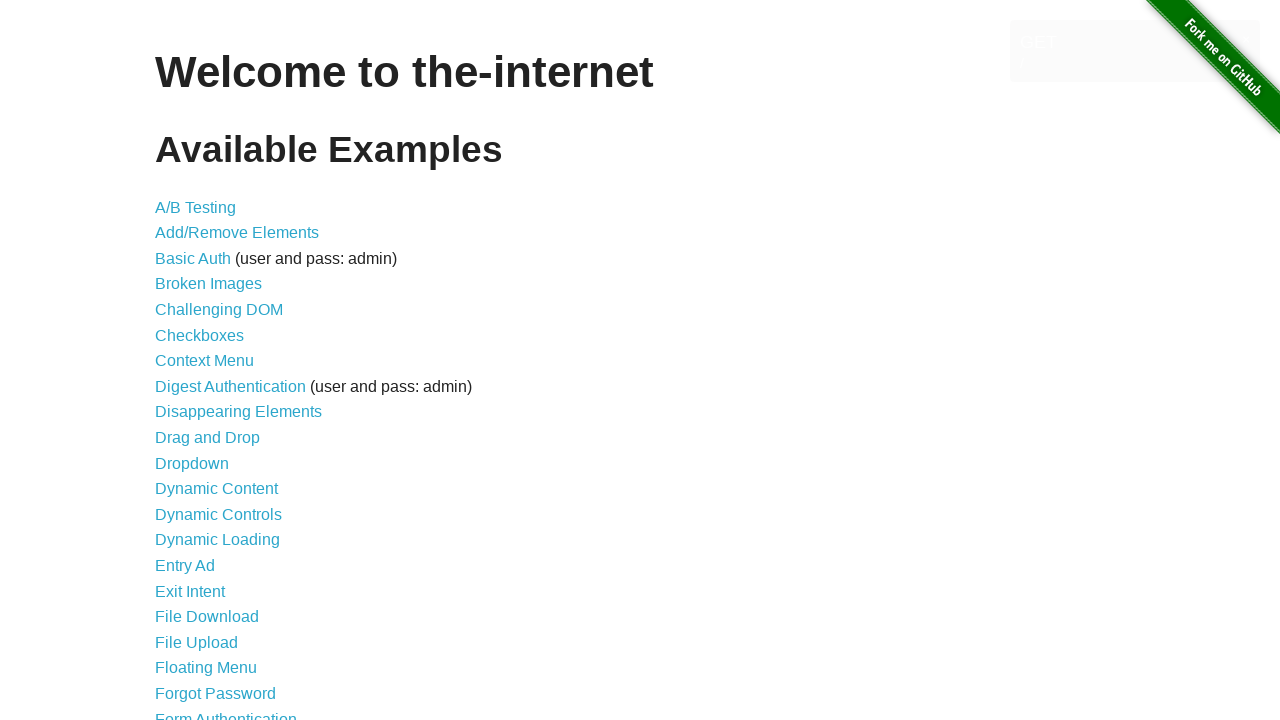

Waited 2 seconds to view the notification
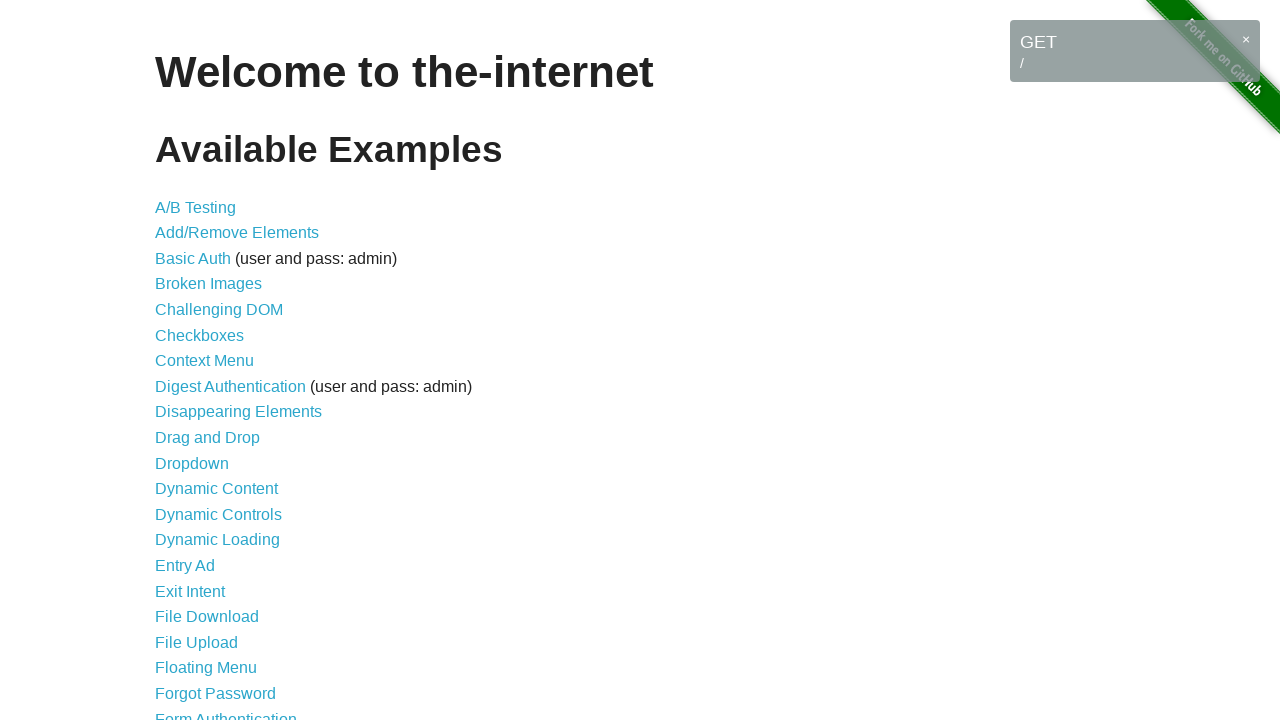

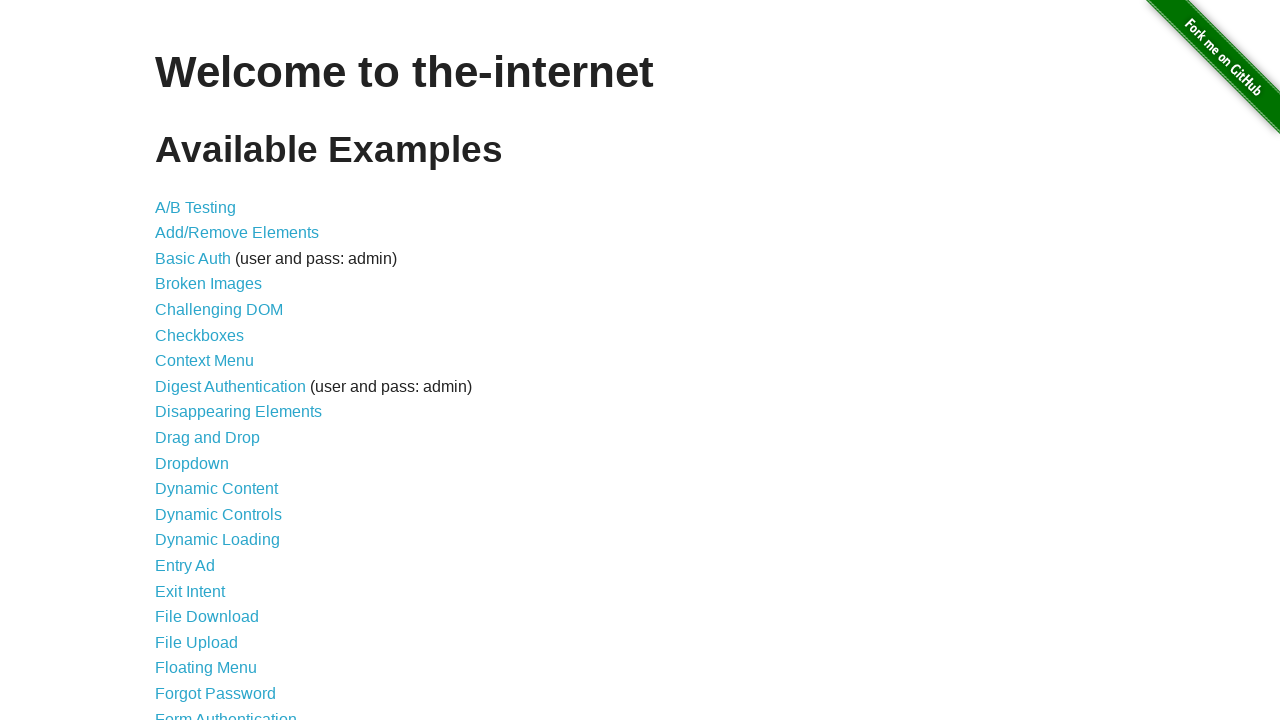